Clicks on the second radio button option using CSS selector

Starting URL: https://rahulshettyacademy.com/AutomationPractice/

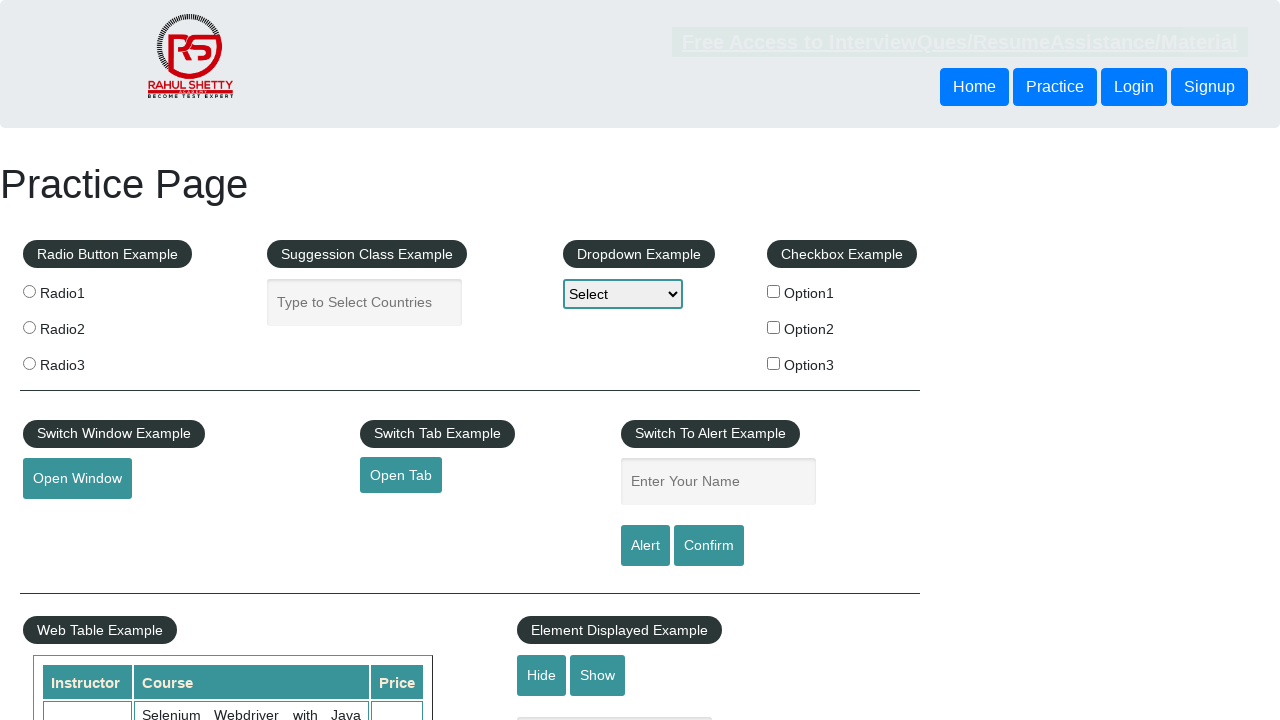

Clicked on the second radio button option using CSS selector at (29, 327) on input[value='radio2']
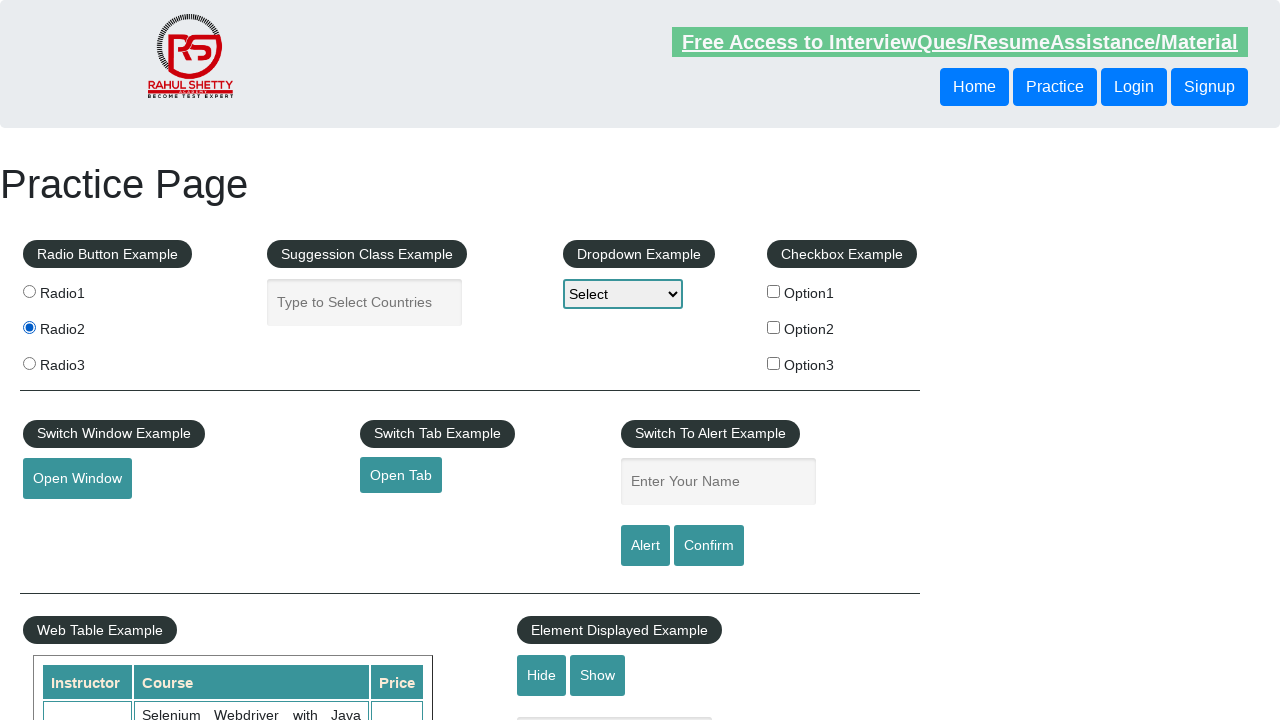

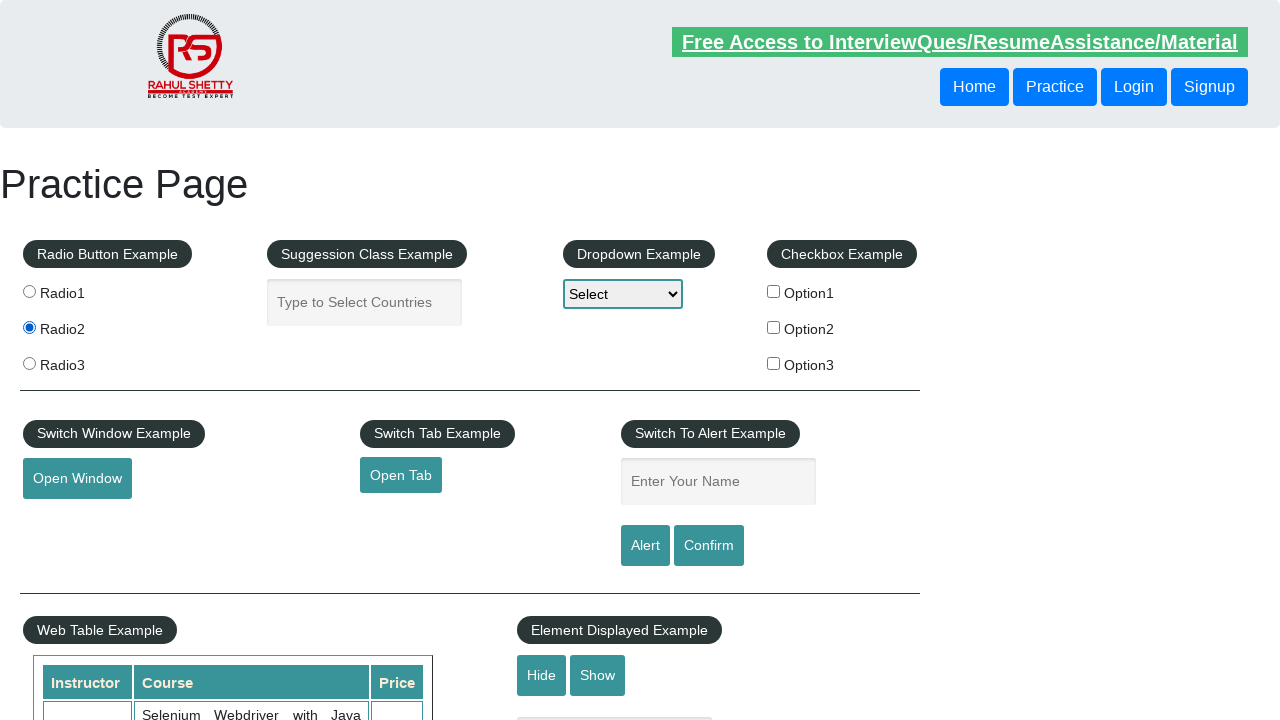